Tests drag and drop functionality by dragging a football element between two dropzones

Starting URL: https://training-support.net/webelements/drag-drop

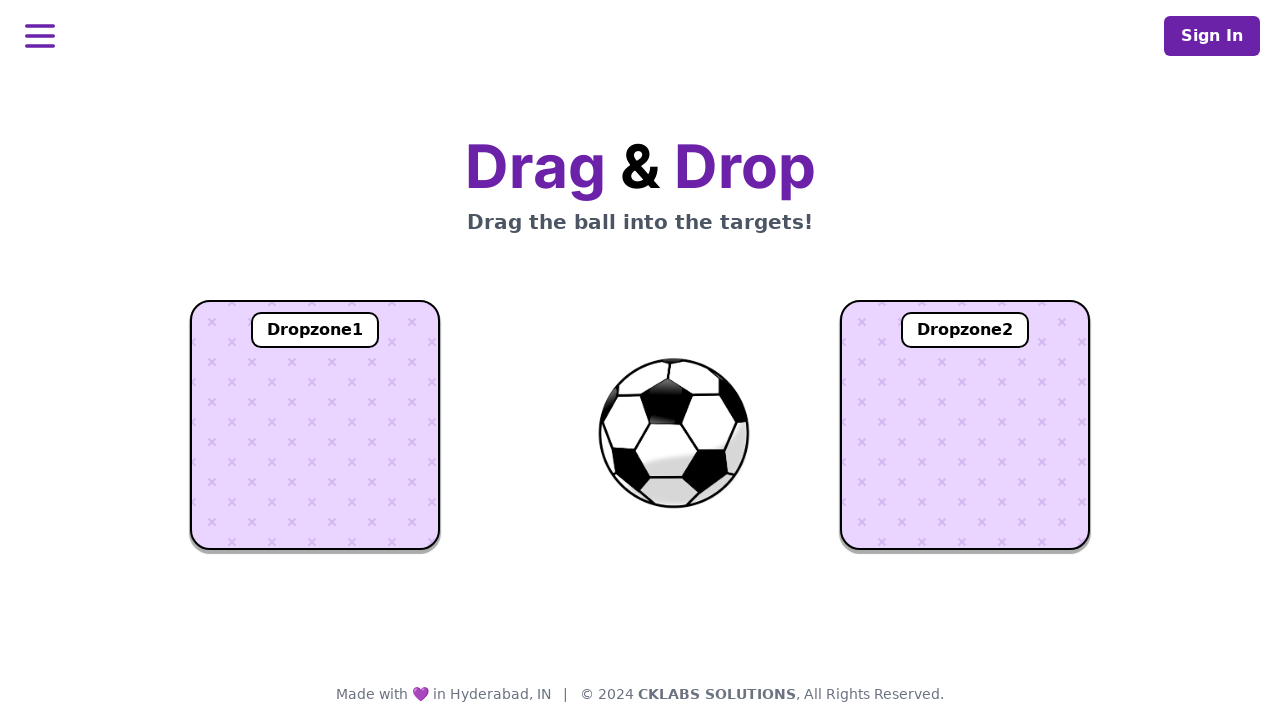

Located the football element with id 'ball'
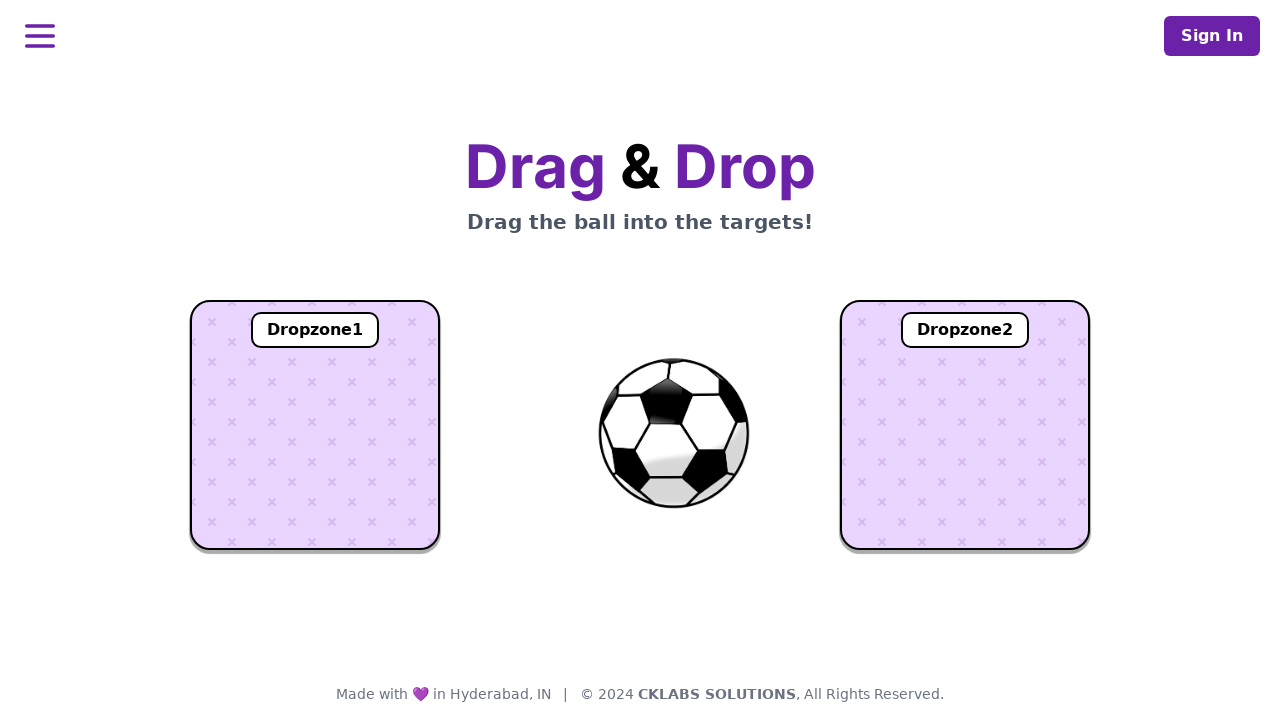

Located the first dropzone with id 'dropzone1'
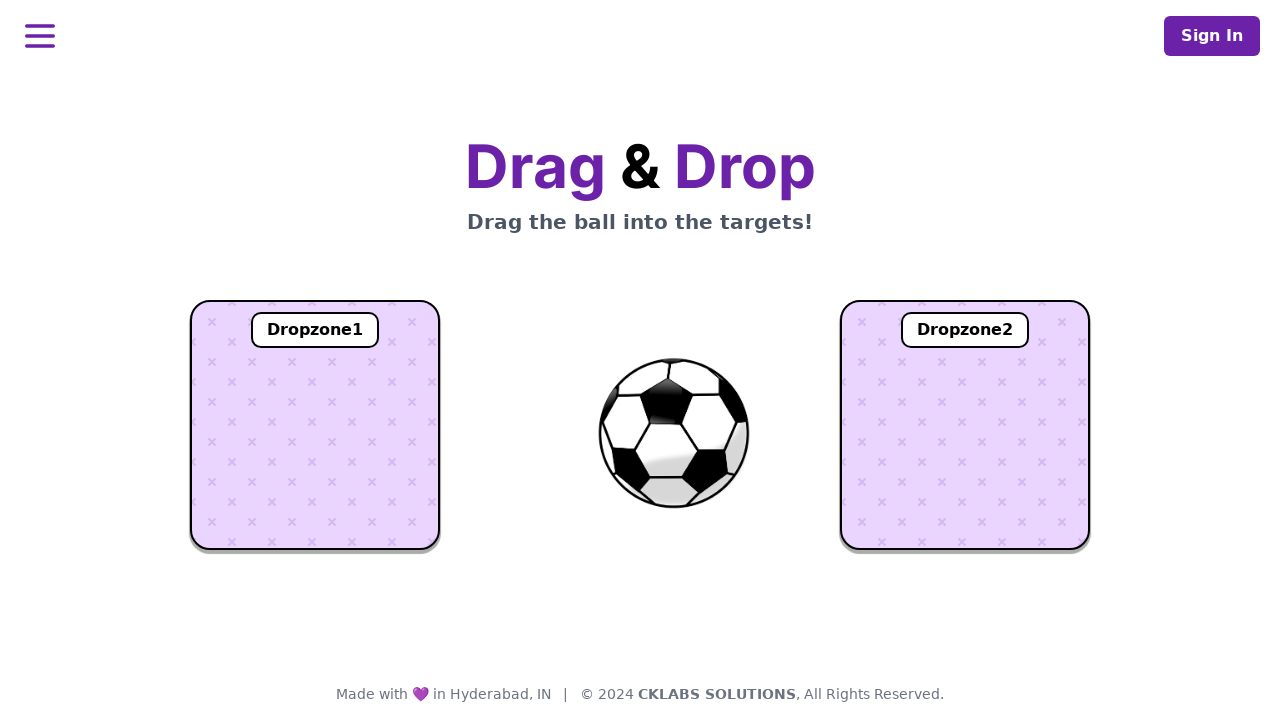

Located the second dropzone with id 'dropzone2'
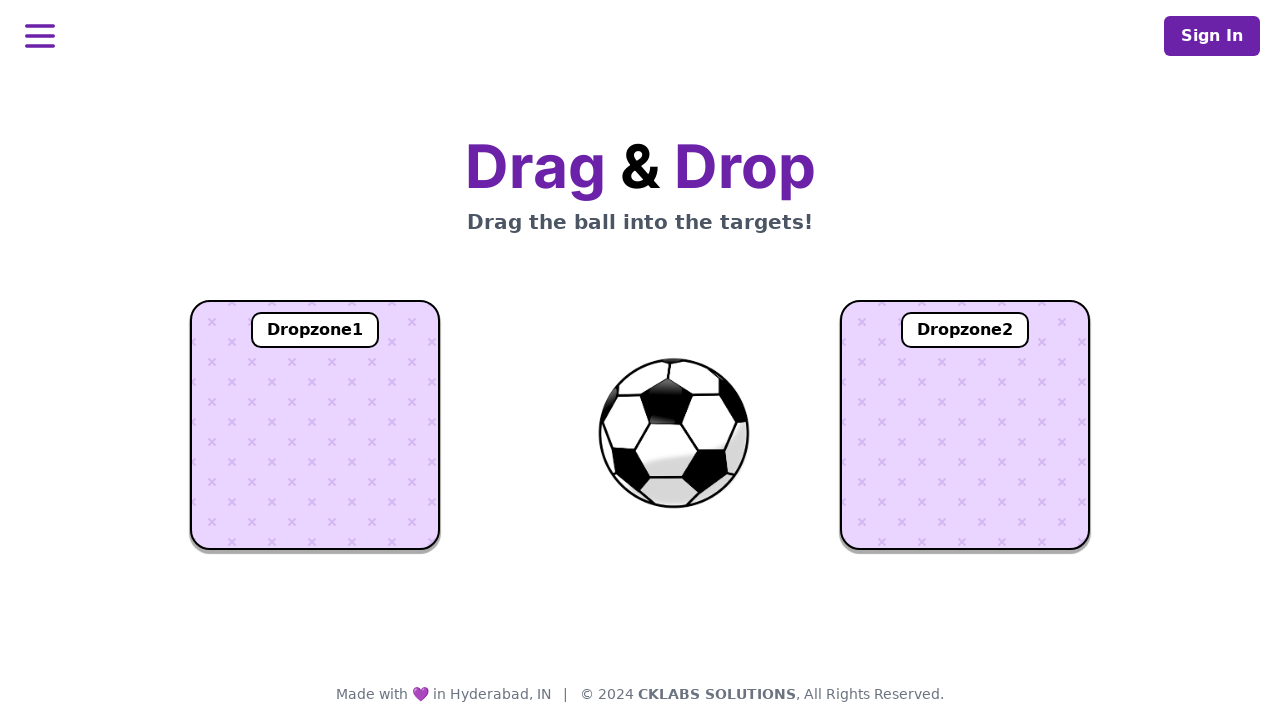

Dragged football element to dropzone1 at (315, 425)
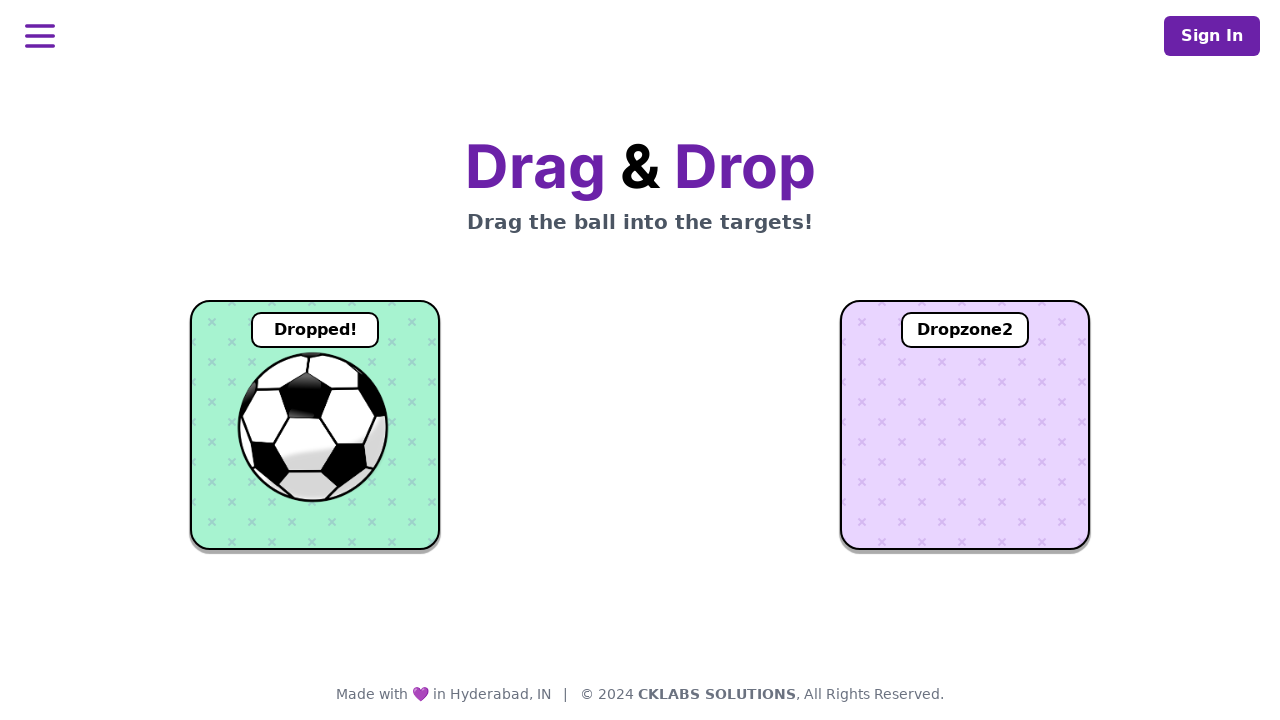

Retrieved dropzone1 text content: Dropped!
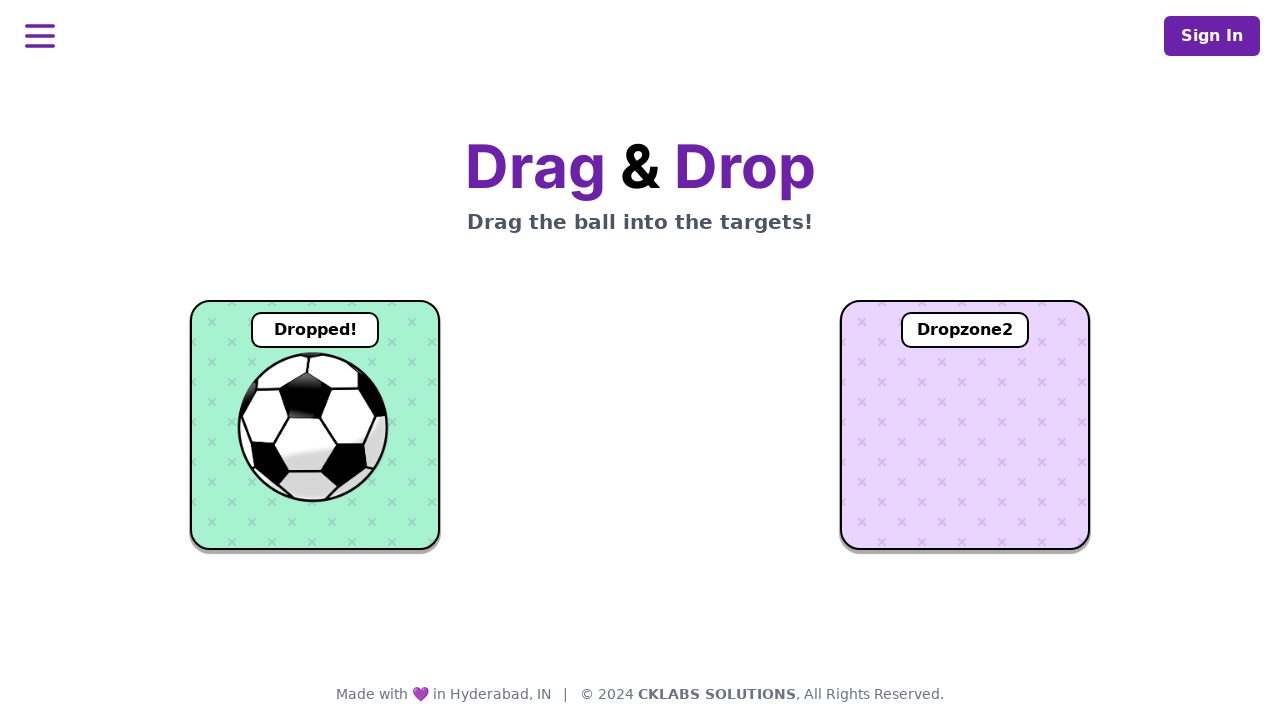

Dragged football element from dropzone1 to dropzone2 at (965, 425)
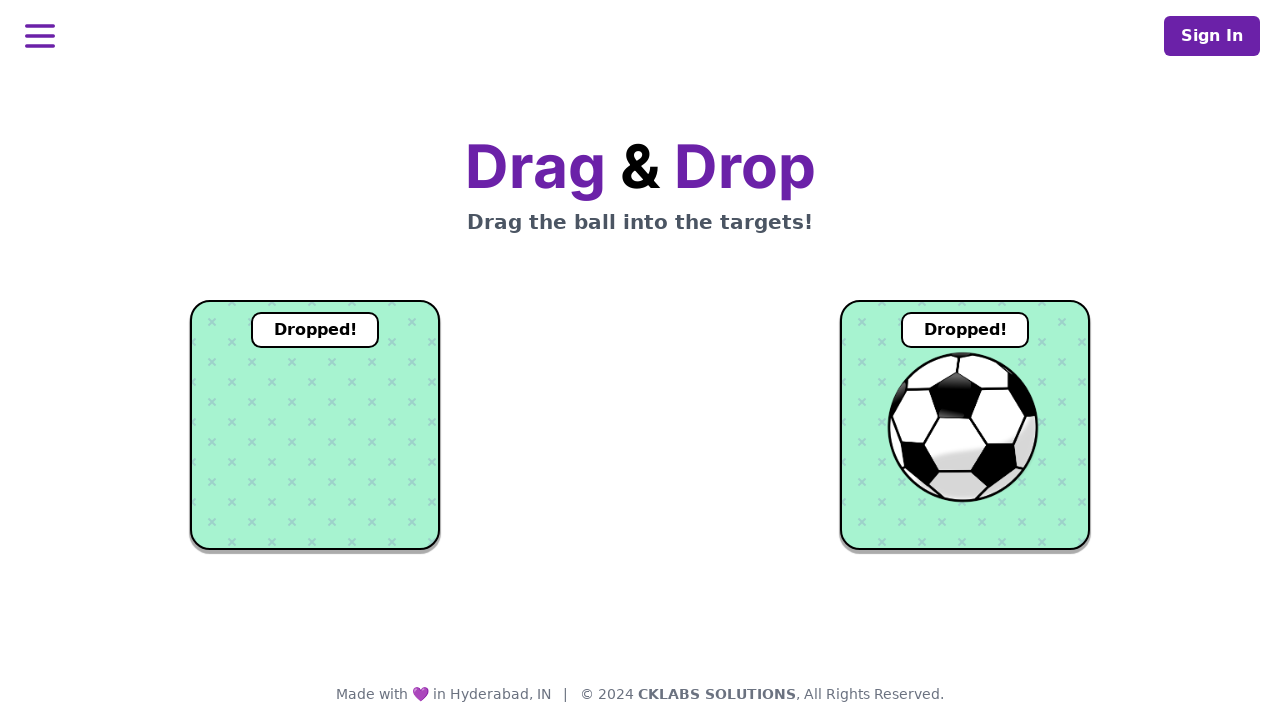

Retrieved dropzone2 text content: Dropped!
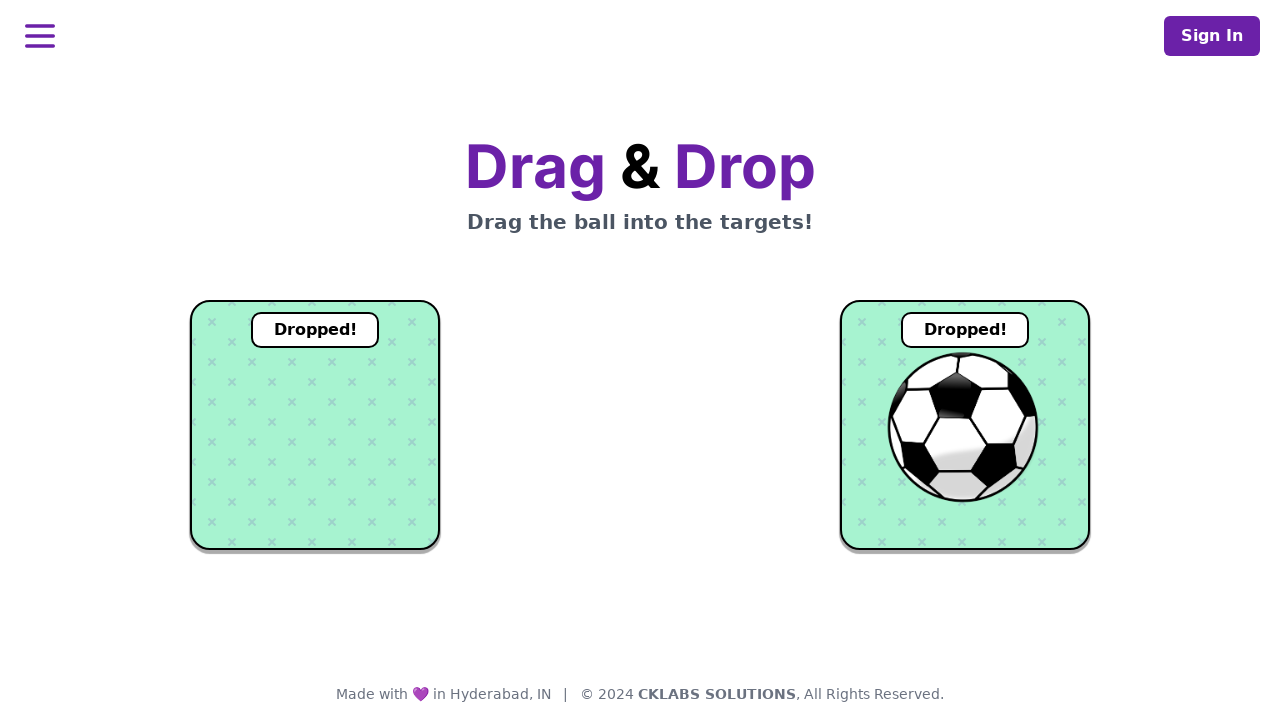

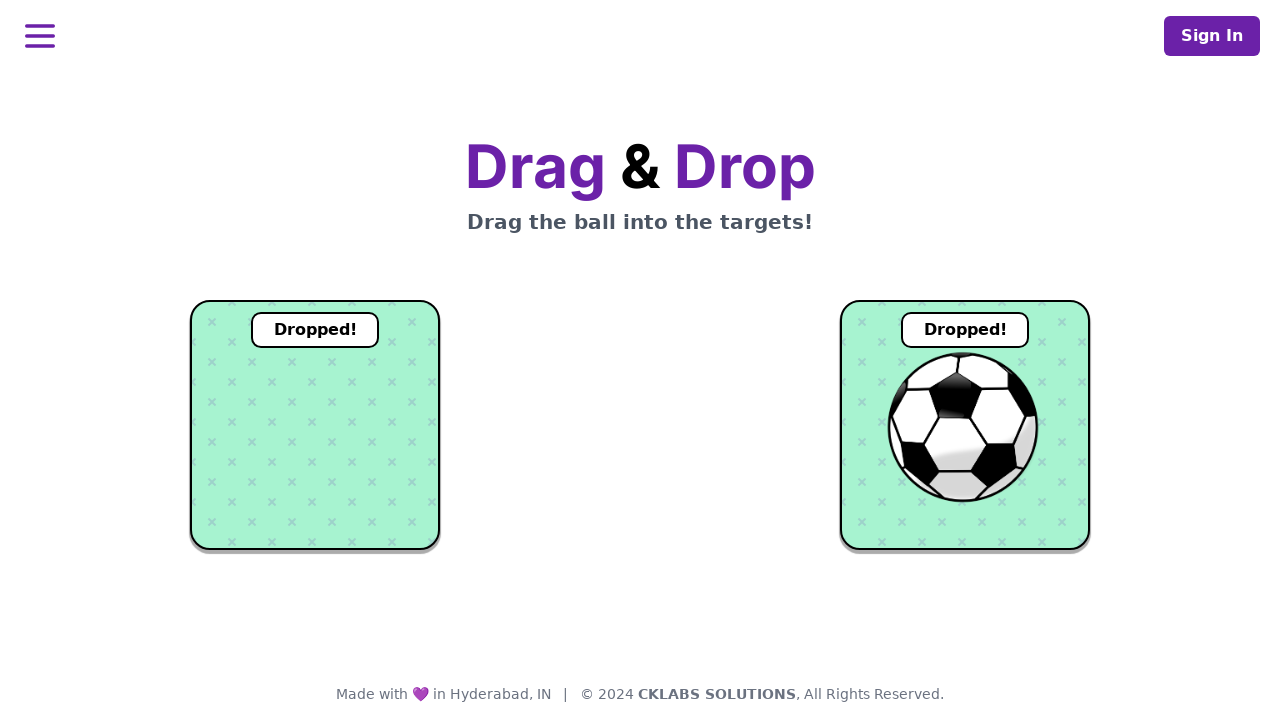